Tests iframe interaction by switching to a frame, clicking a button inside it, and counting total frames on the page

Starting URL: https://www.leafground.com/frame.xhtml

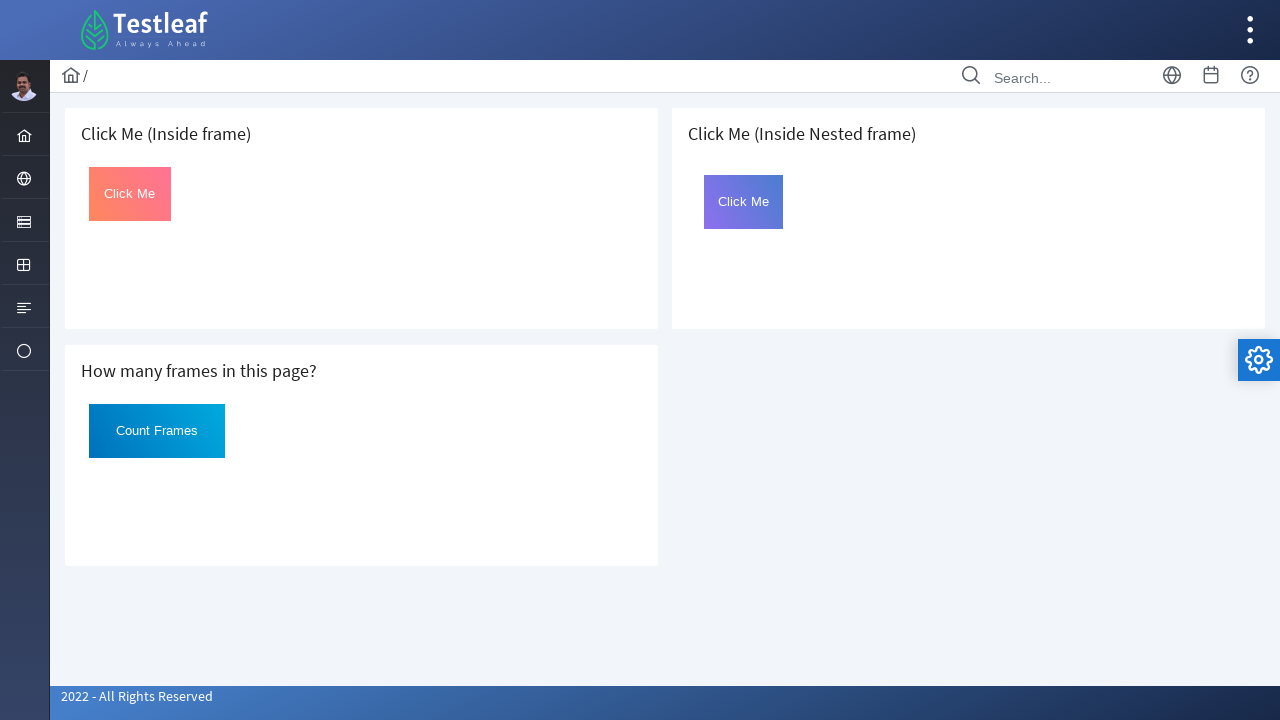

Retrieved all iframe elements on the page
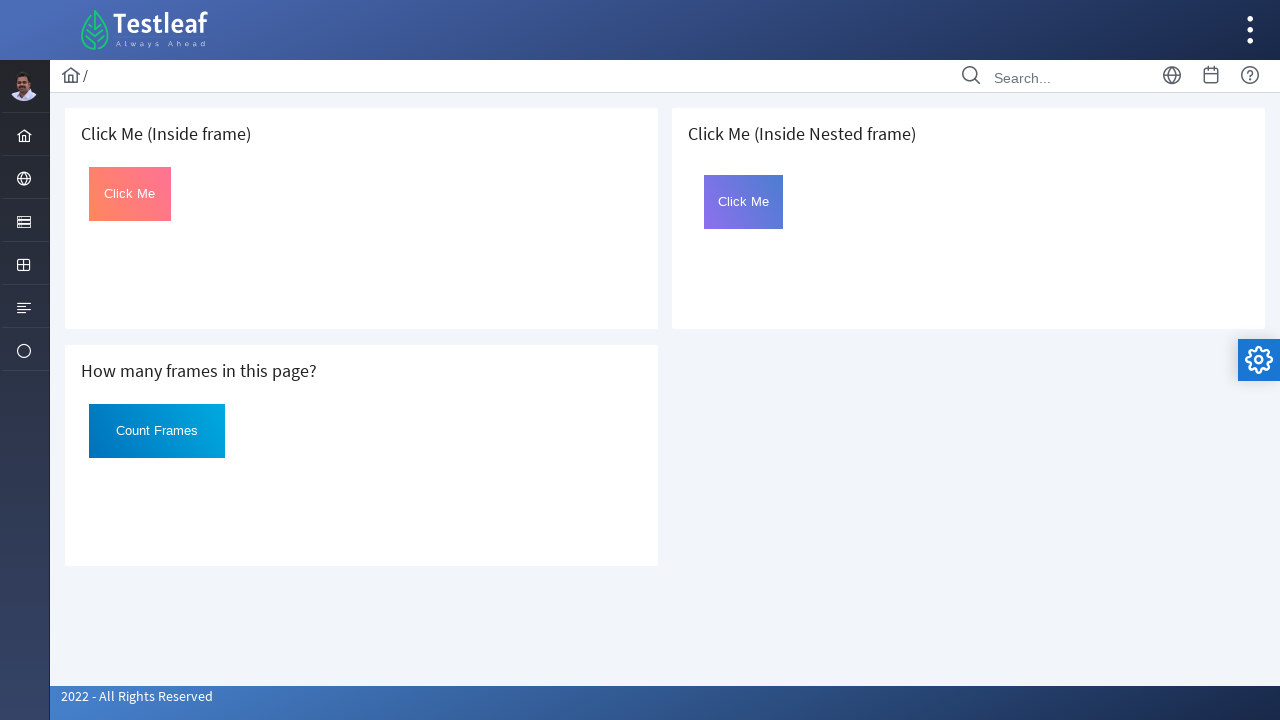

Counted total frames: 3
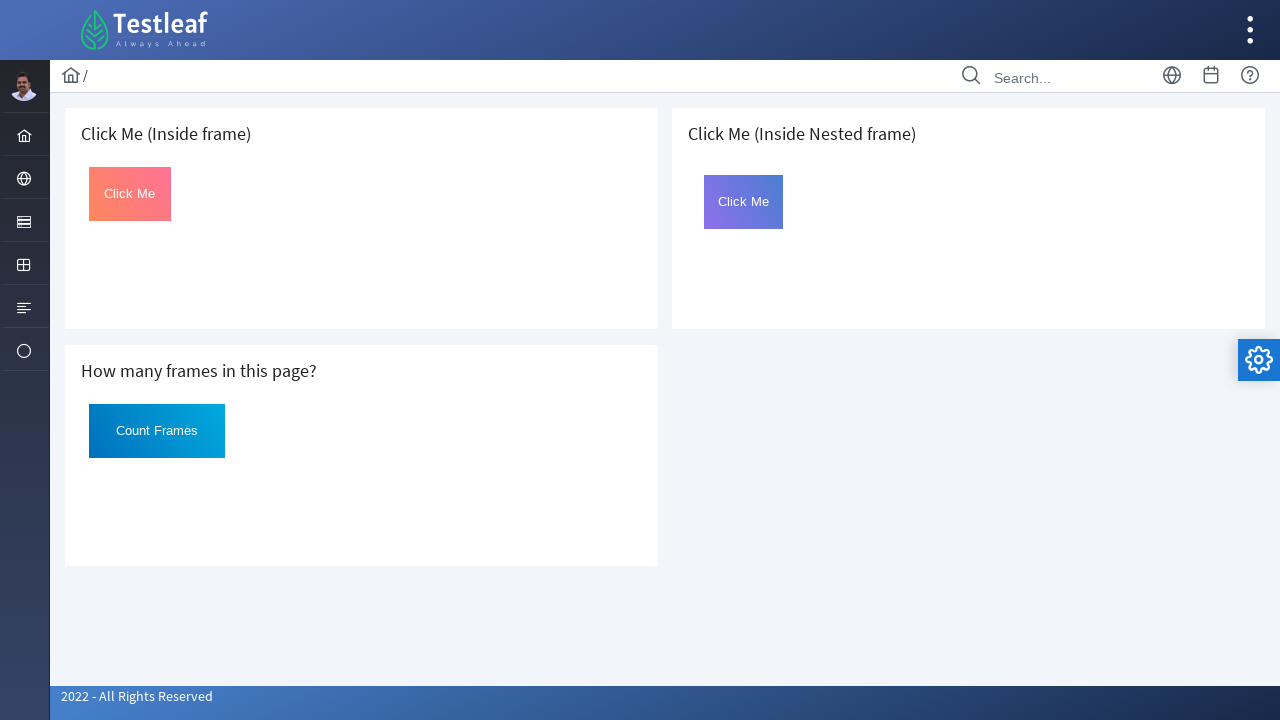

Switched to the first iframe
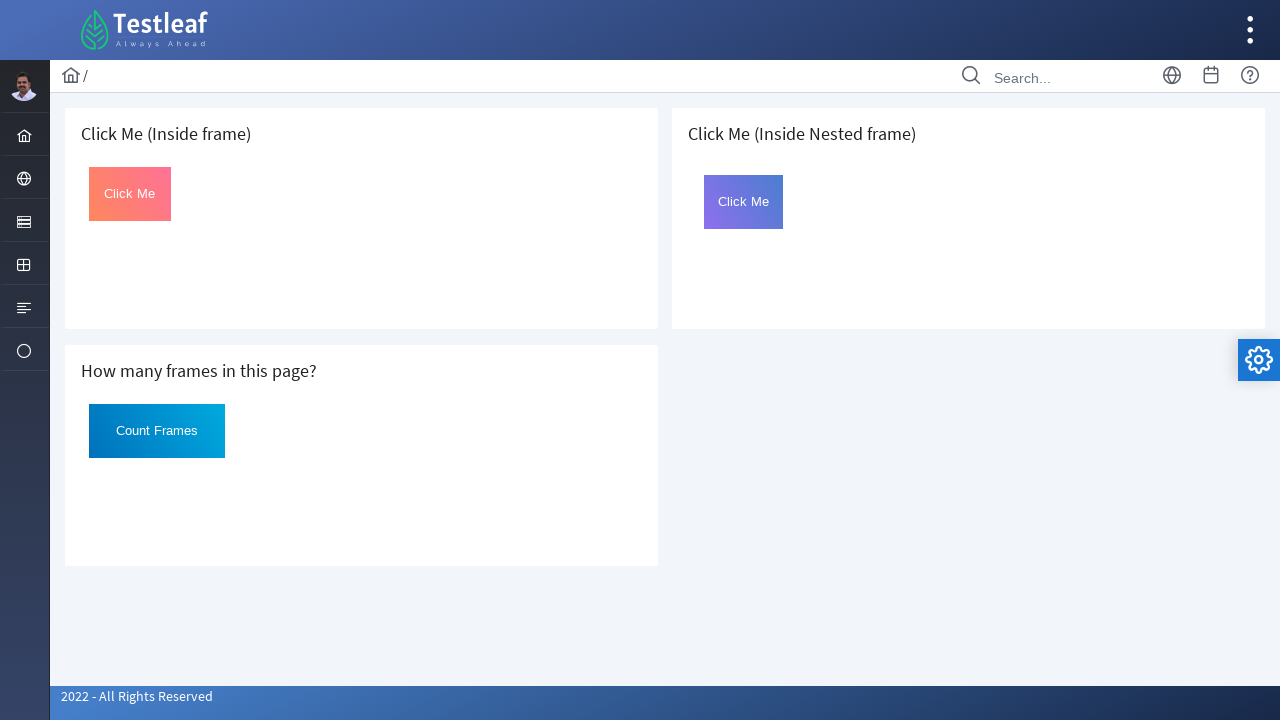

Clicked the button with ID 'Click' inside the iframe at (130, 194) on iframe >> nth=0 >> internal:control=enter-frame >> #Click
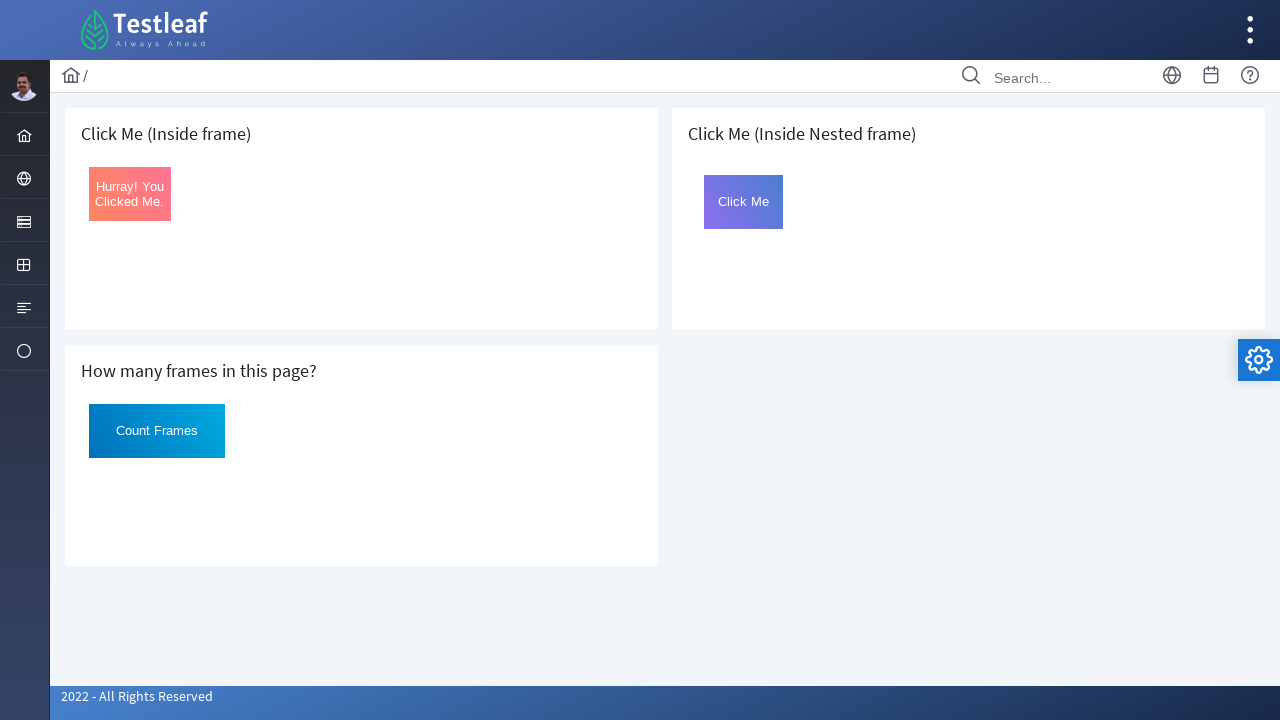

Retrieved button text content after clicking
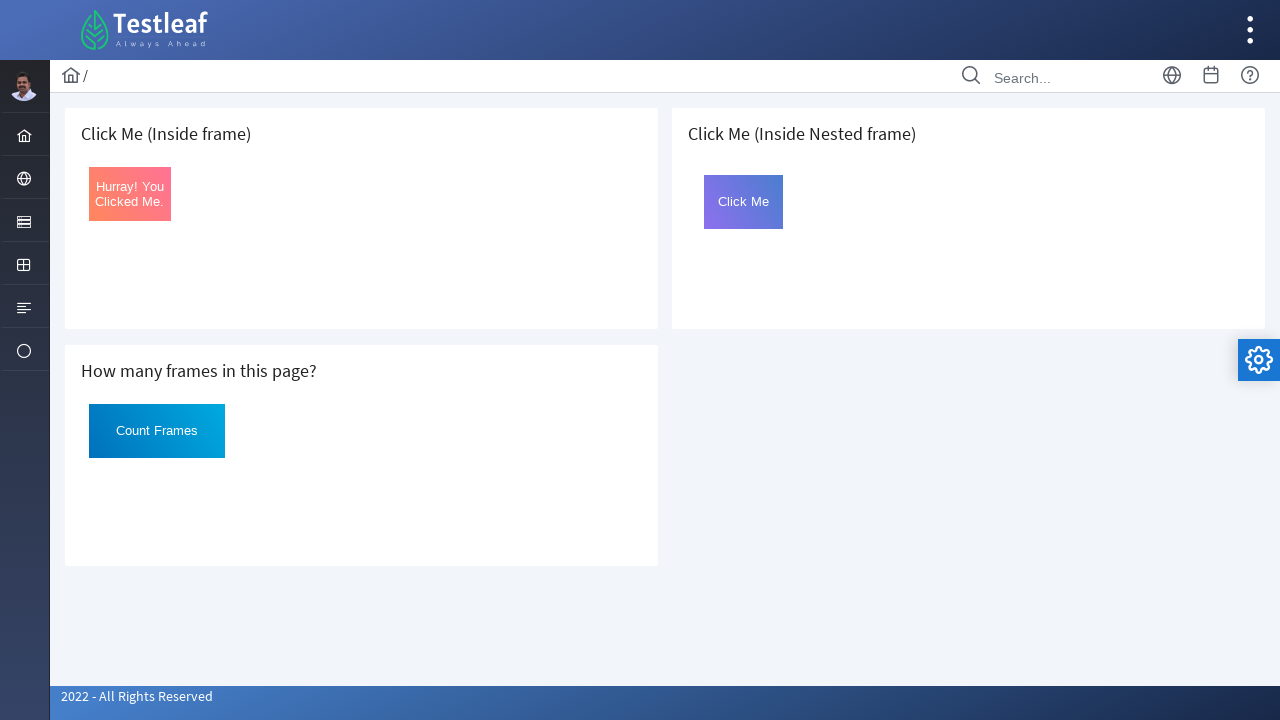

Button text content: Hurray! You Clicked Me.
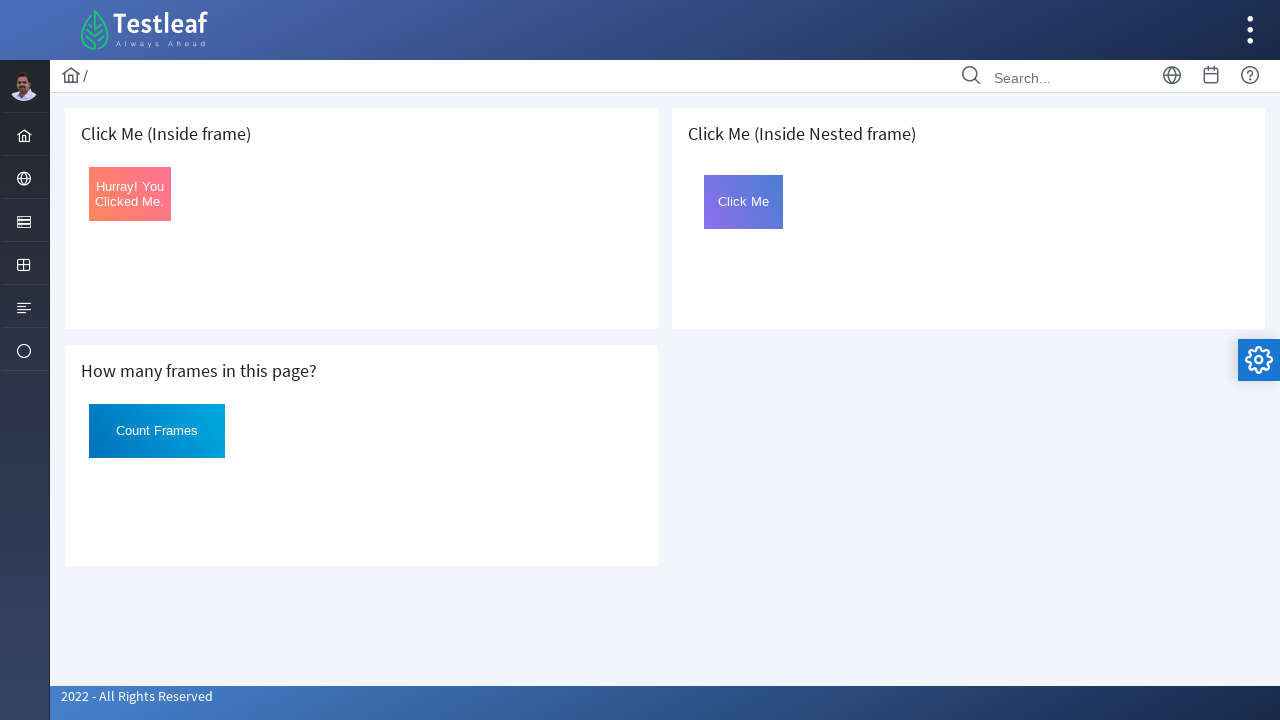

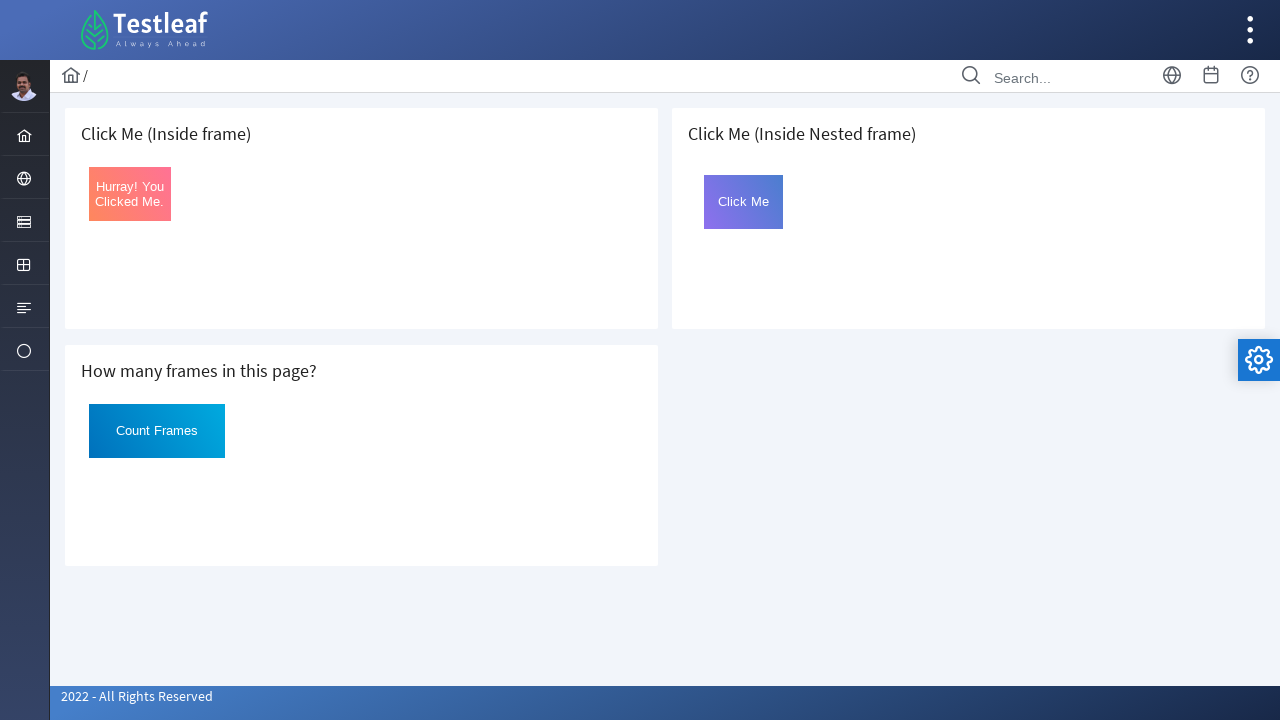